Tests checkbox selection state by checking if it's selected, clicking it, and verifying the new selection state

Starting URL: http://the-internet.herokuapp.com/dynamic_controls

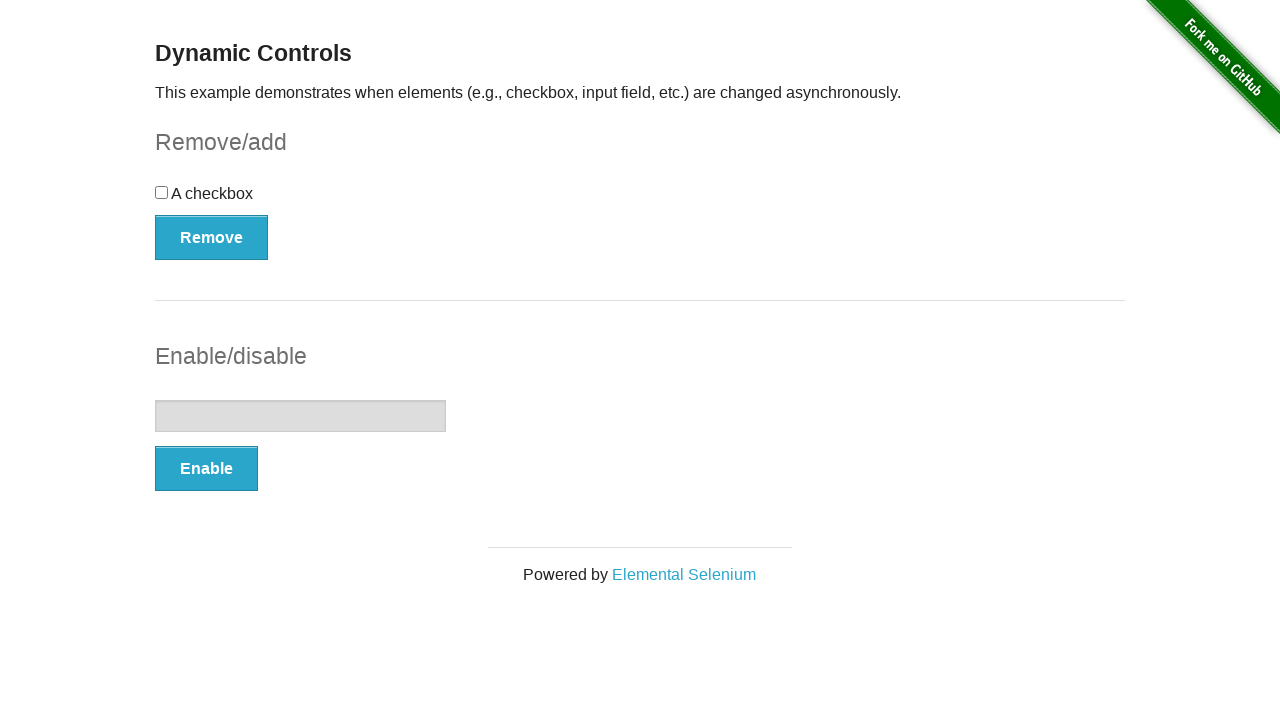

Located checkbox element on the page
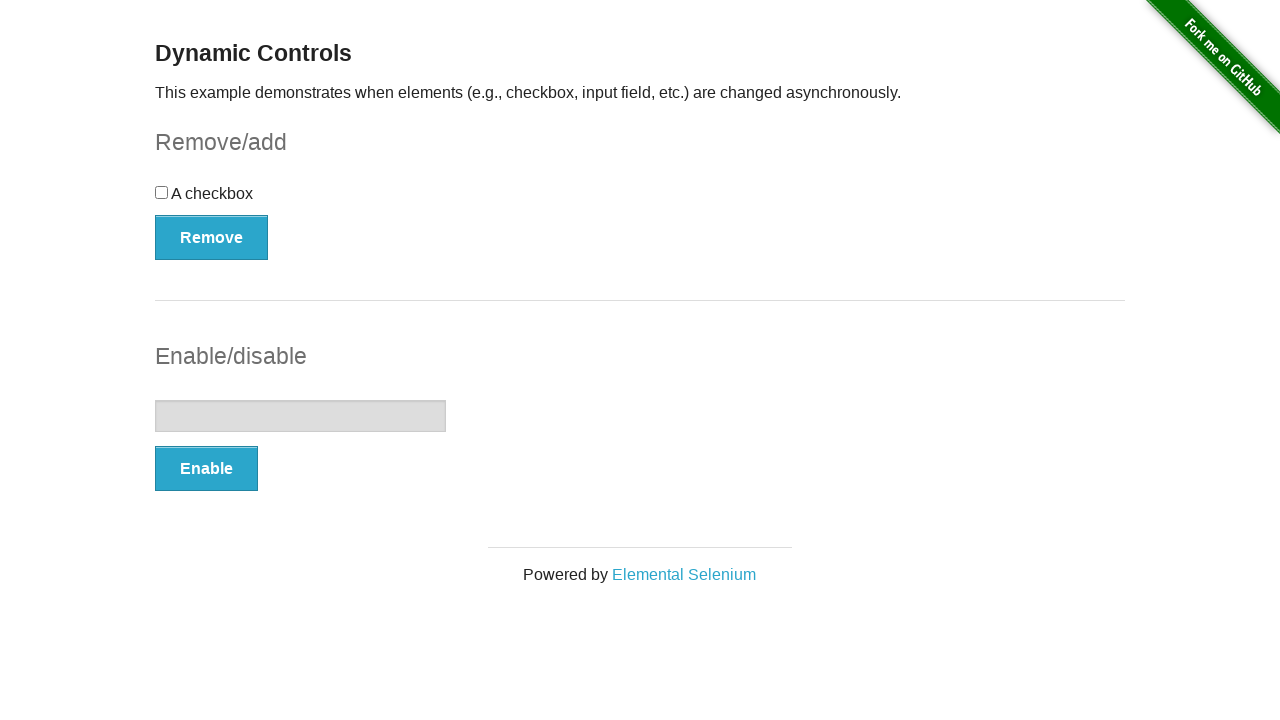

Checked initial checkbox state: False
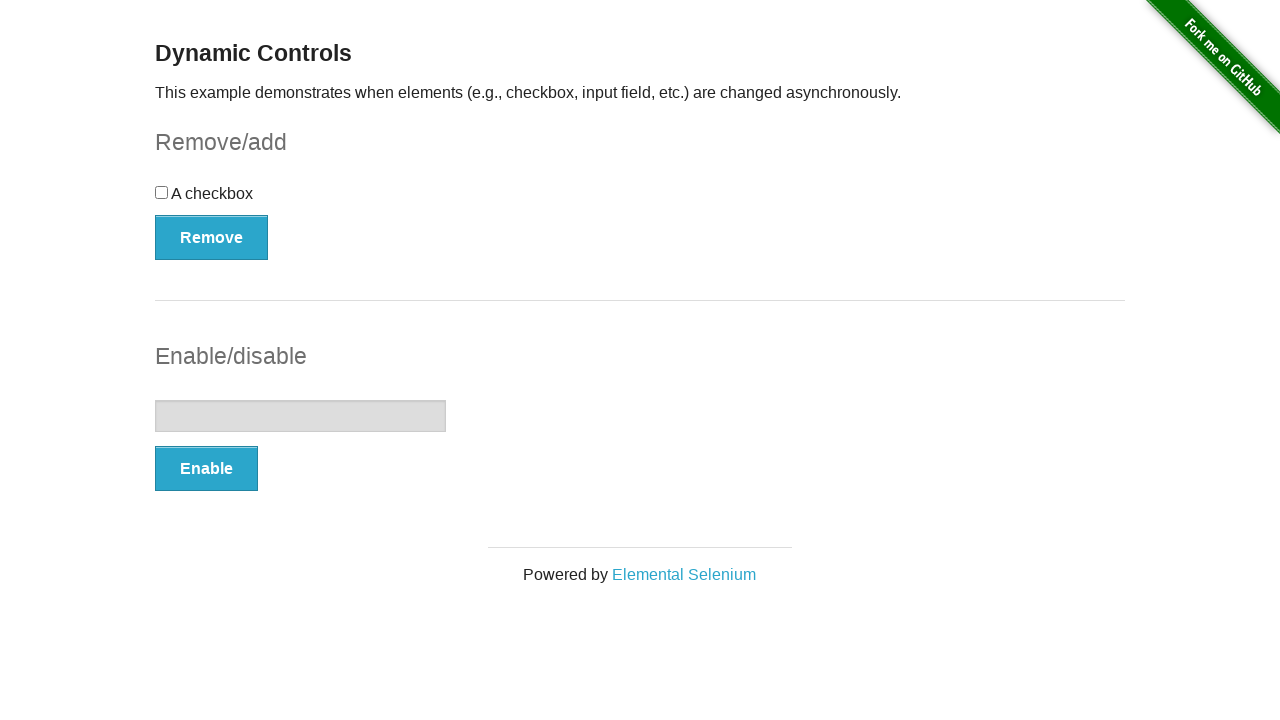

Clicked the checkbox to toggle its state at (162, 192) on input[type='checkbox']
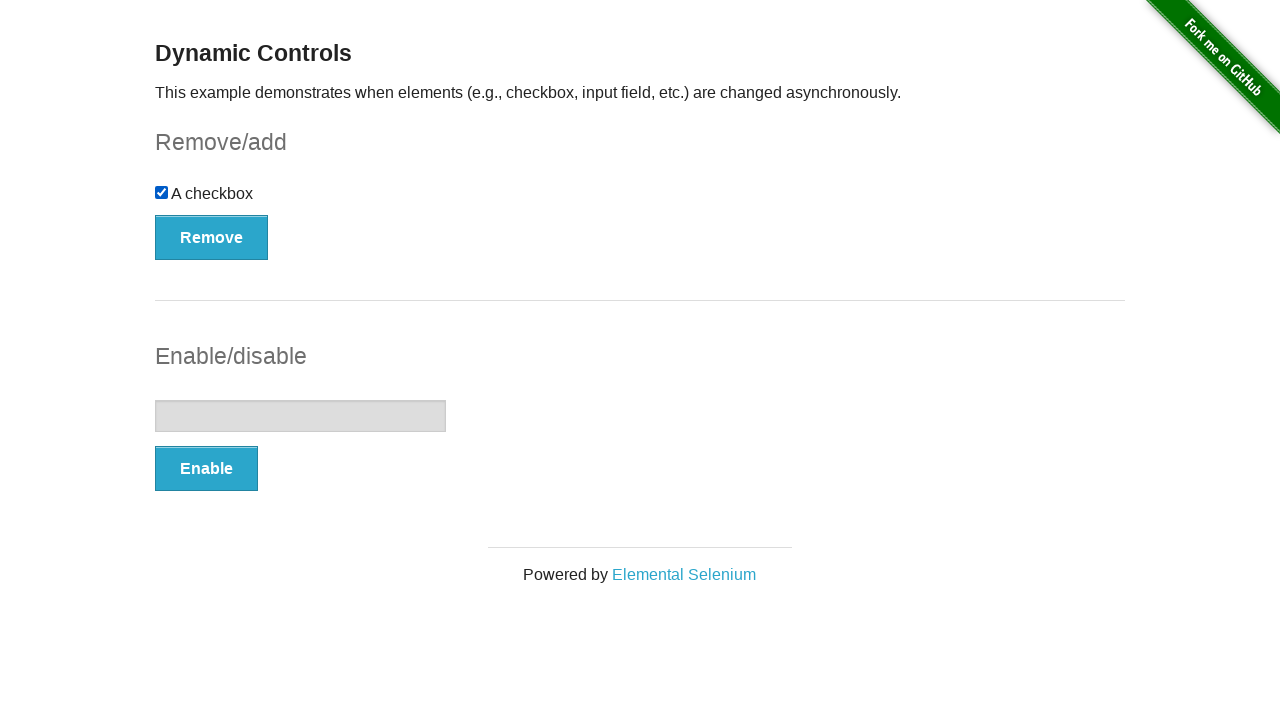

Checked checkbox state after click: True
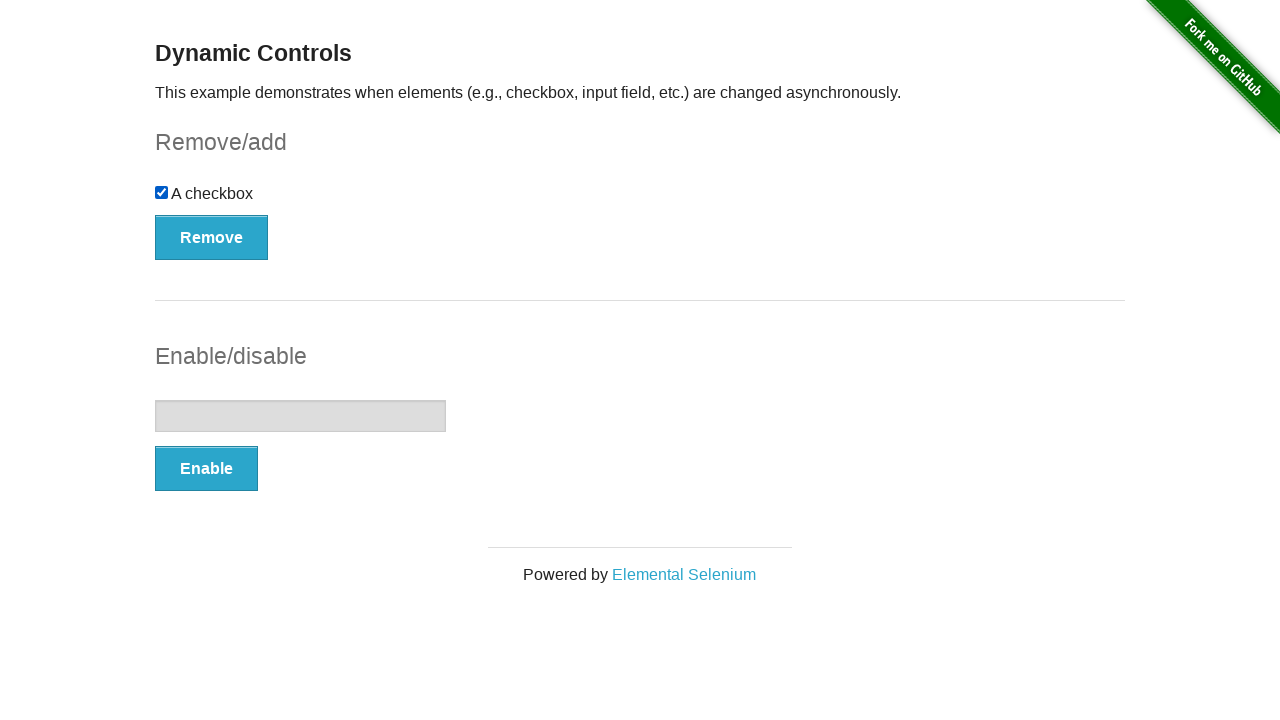

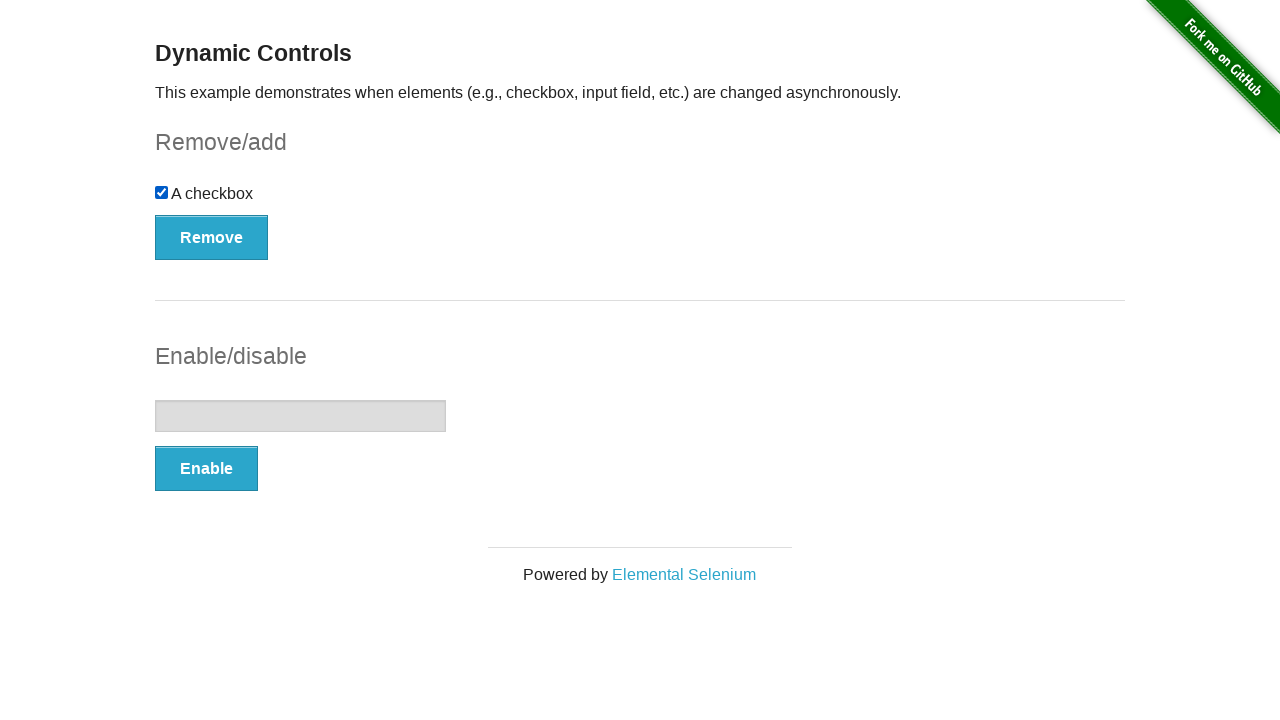